Tests form interaction by clicking on a name input field, entering text, and clicking a button

Starting URL: https://formy-project.herokuapp.com/keypress

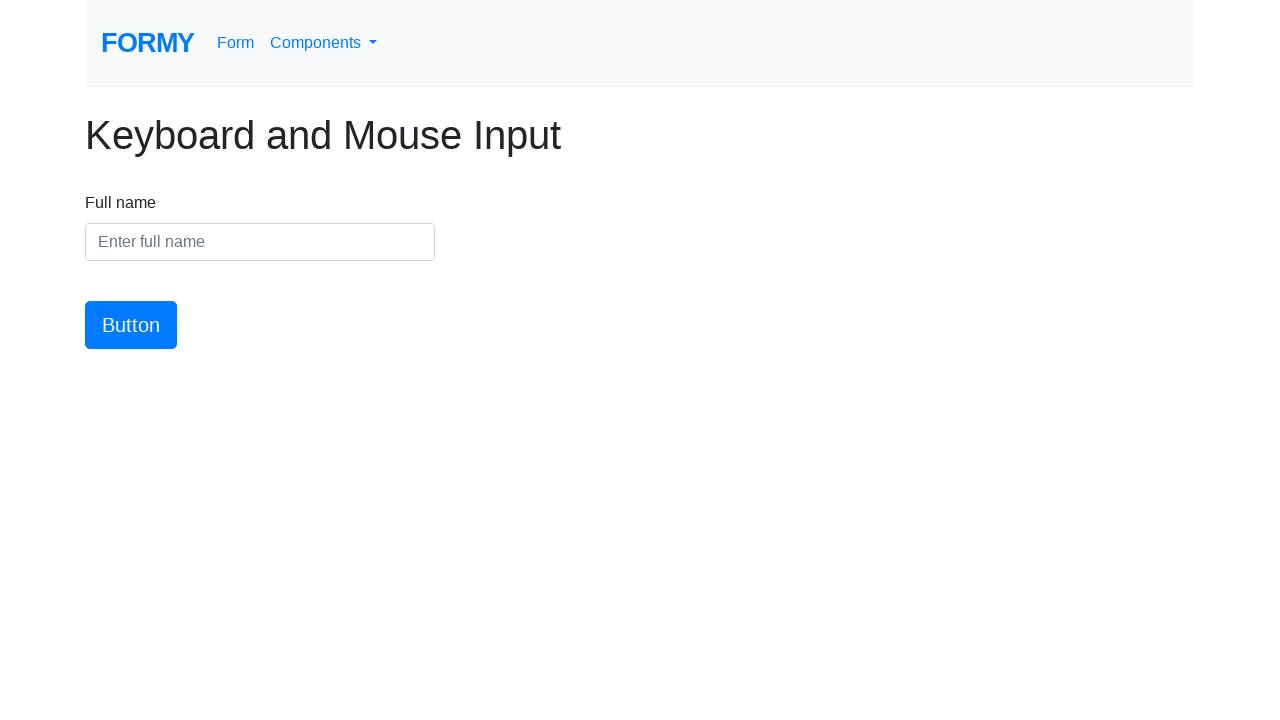

Clicked on the name input field at (260, 242) on #name
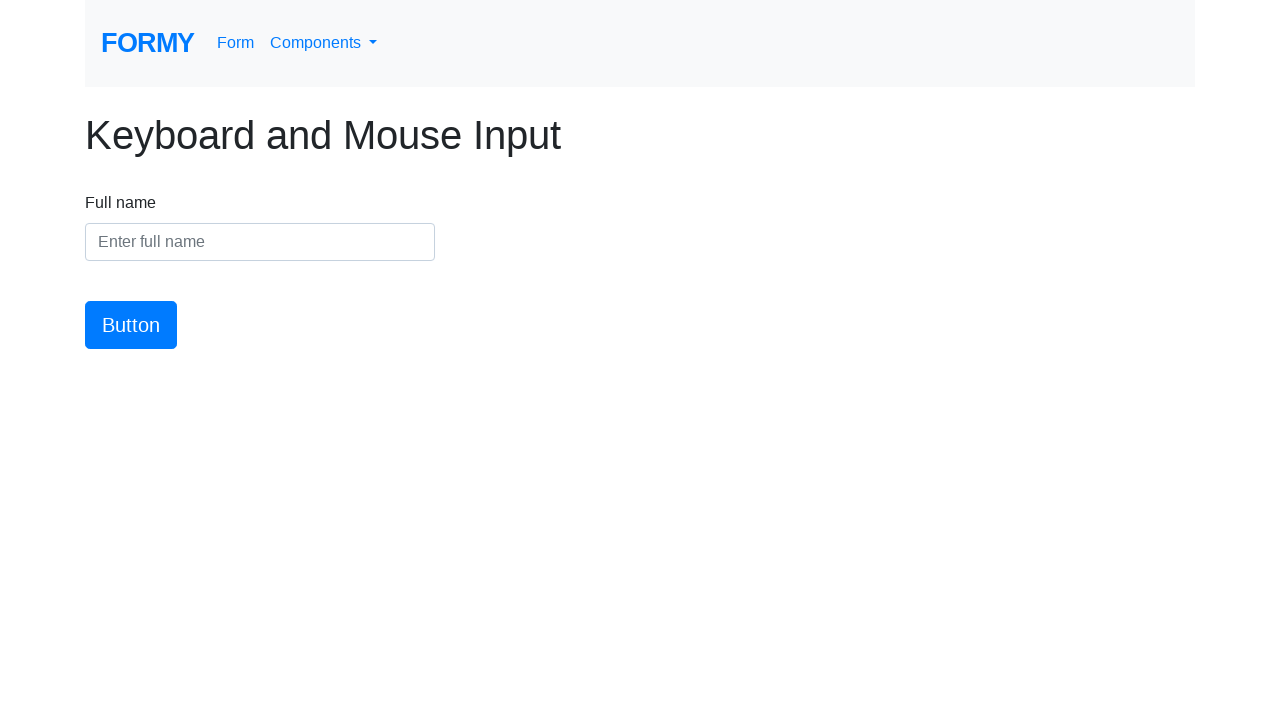

Entered 'Meaghan Lewis' into the name field on #name
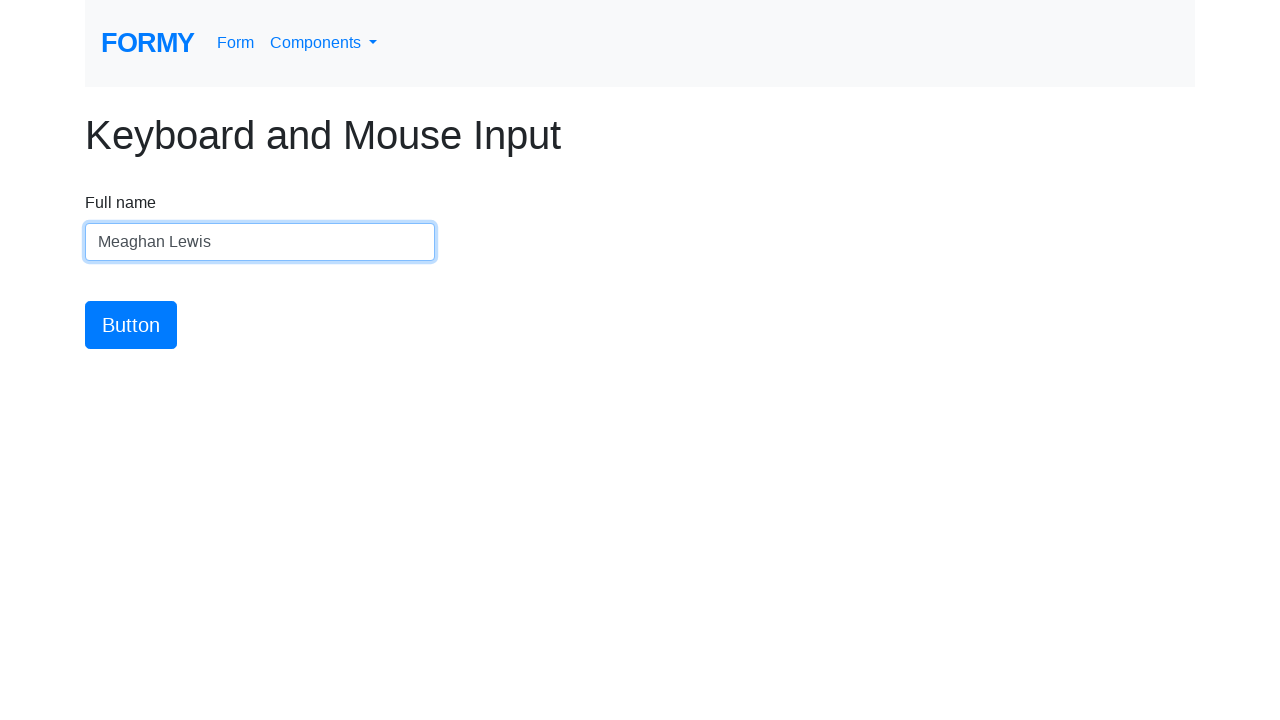

Clicked the form submission button at (131, 325) on #button
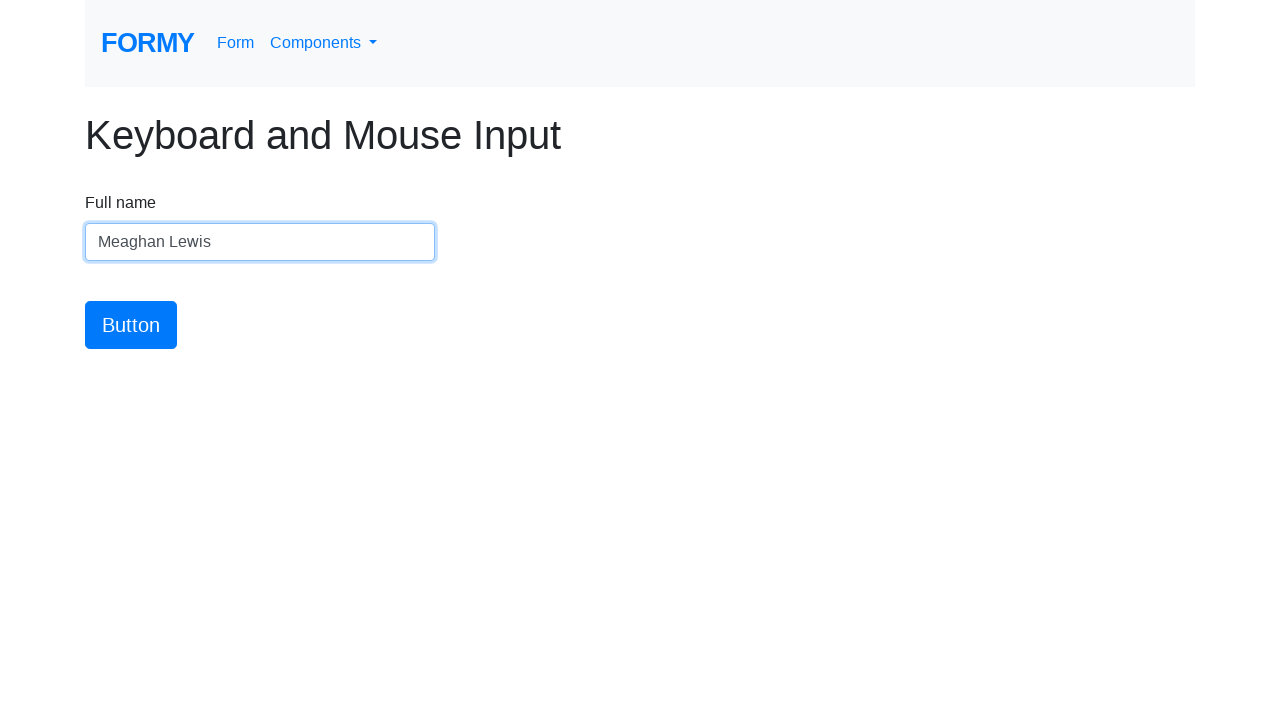

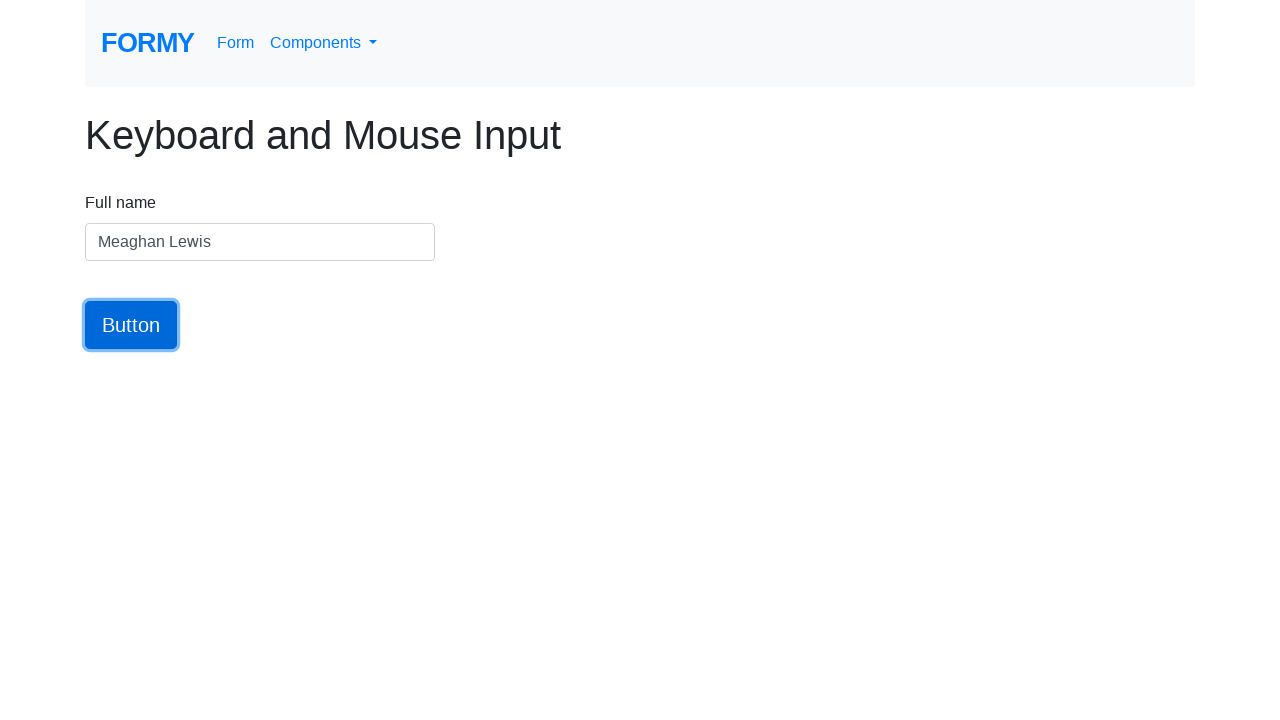